Tests that validation error icons appear on form fields when login fails and can be cleared by clicking the error dismiss button

Starting URL: https://www.saucedemo.com/

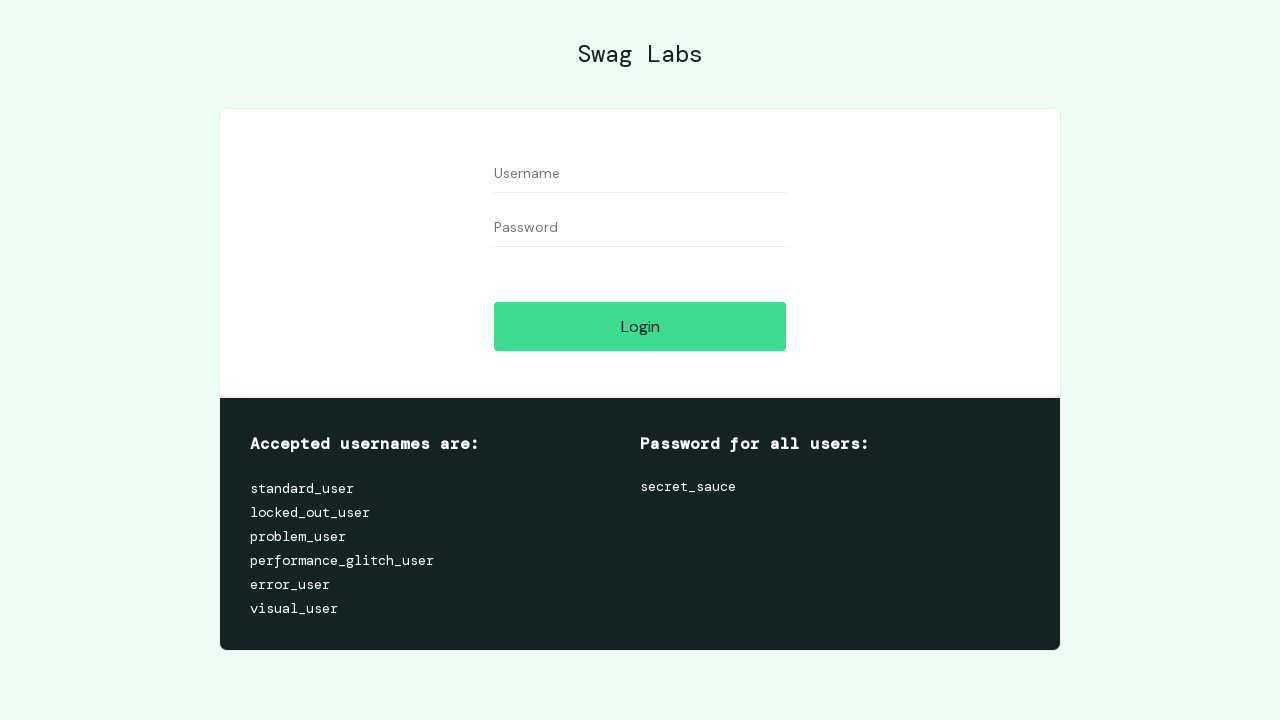

Clicked login button to trigger validation errors at (640, 326) on #login-button
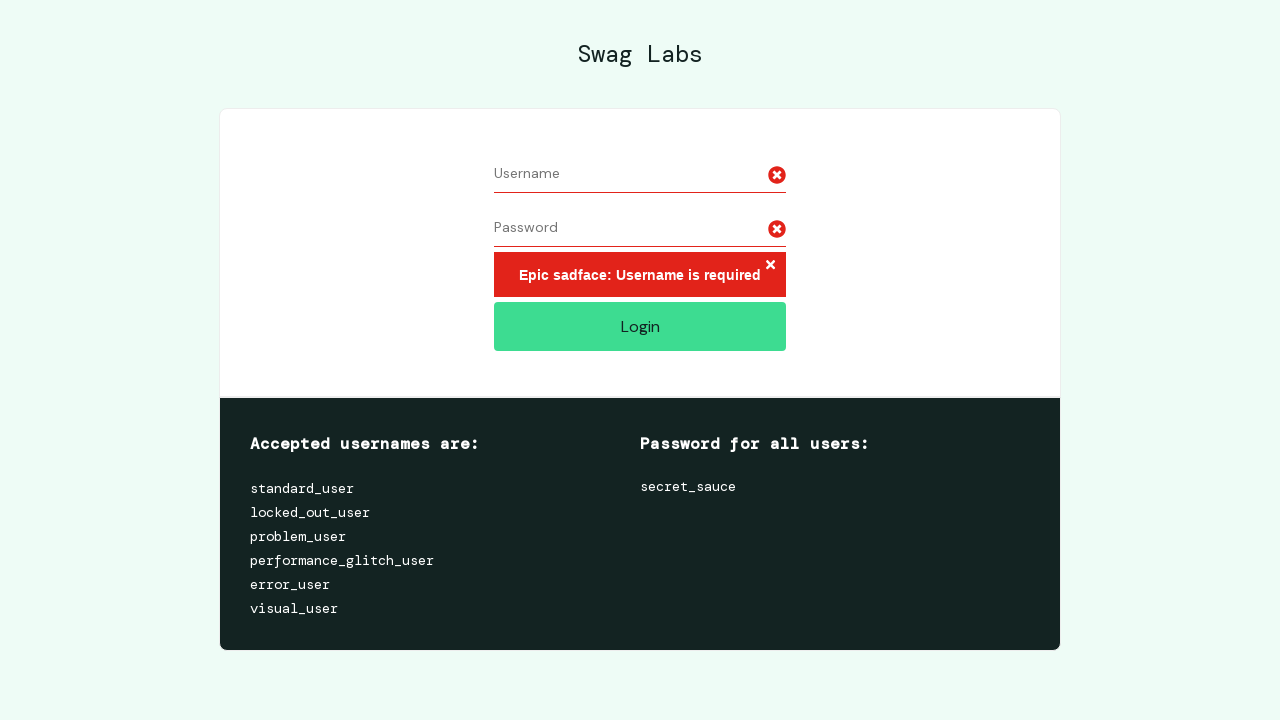

Located username error icon element
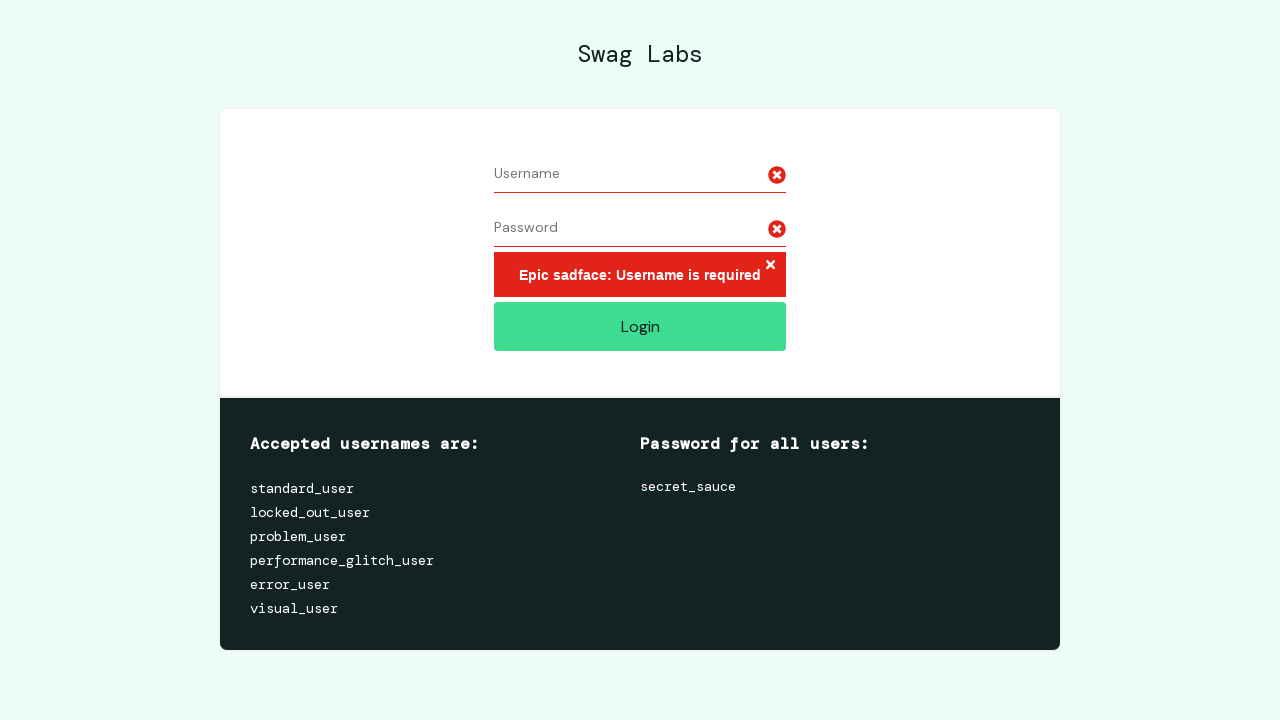

Located password error icon element
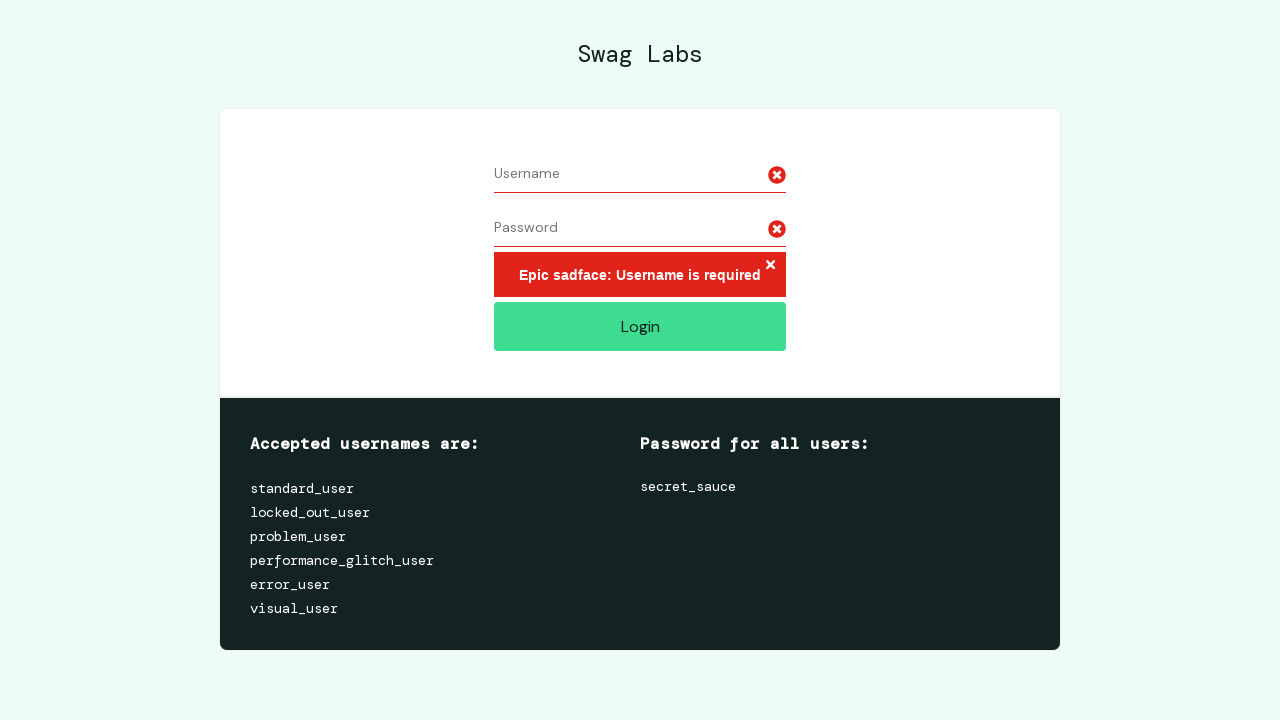

Username error icon is now visible
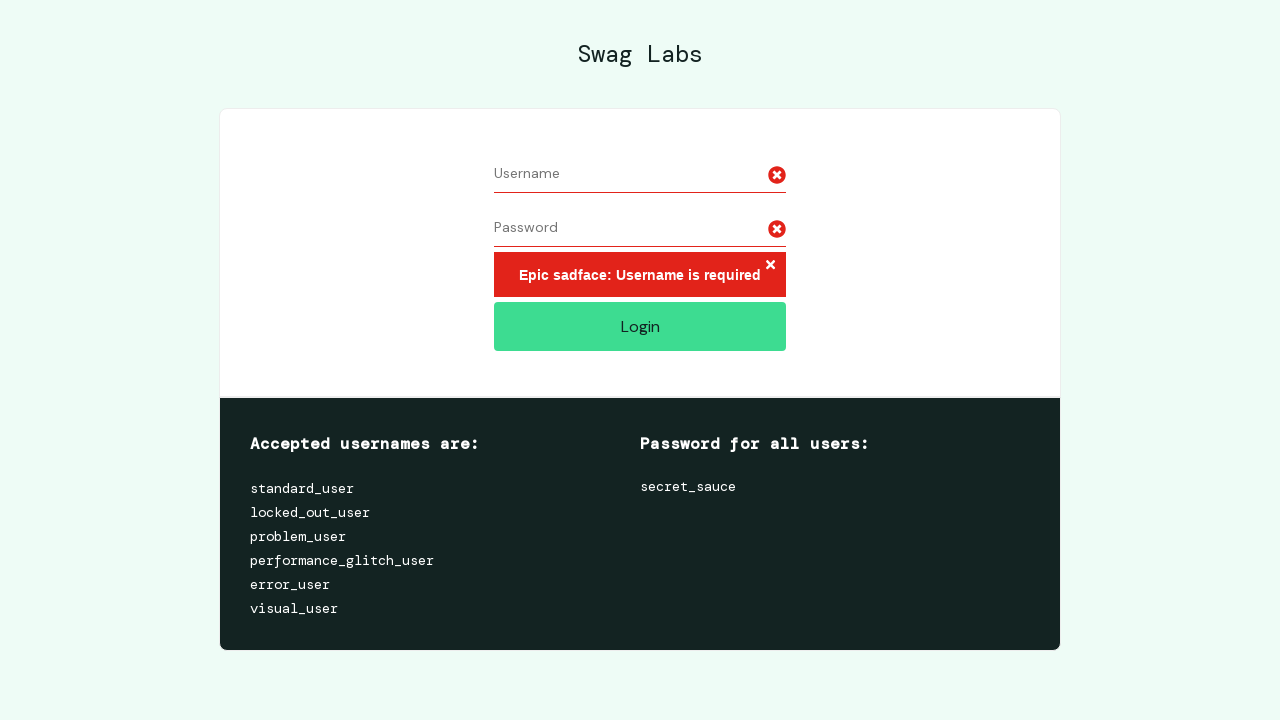

Password error icon is now visible
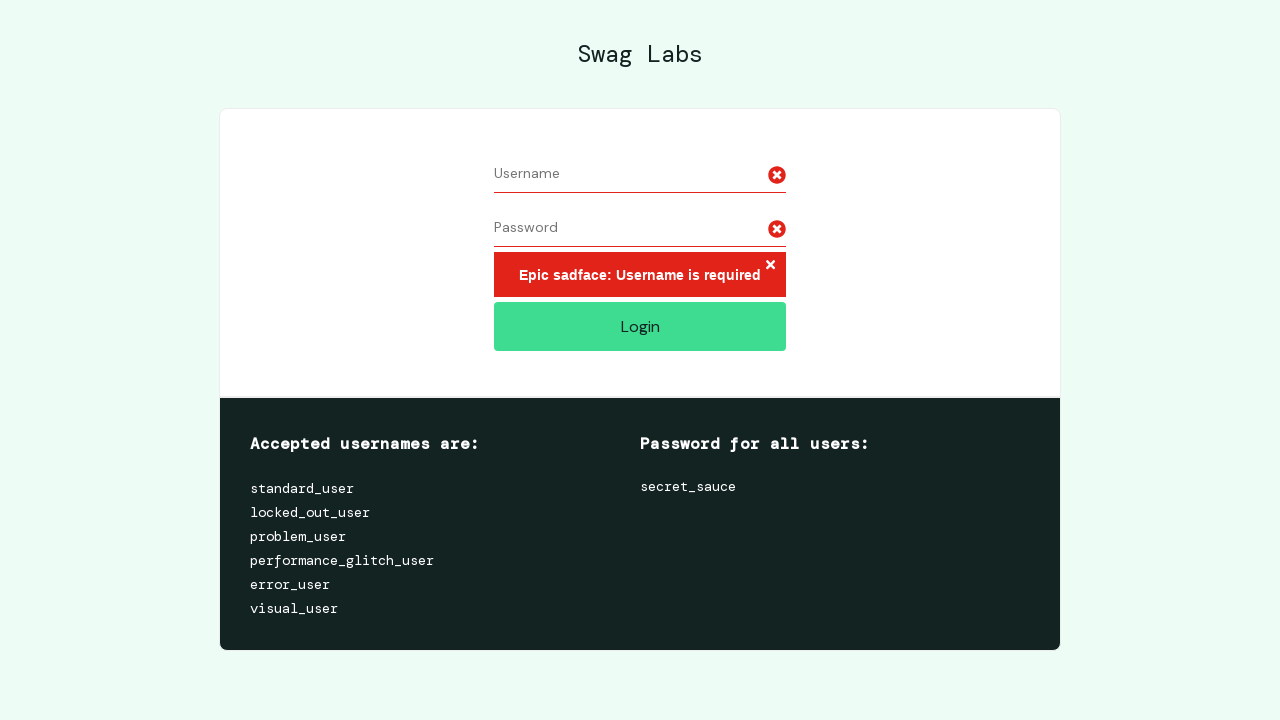

Clicked error dismiss button to clear validation errors at (770, 266) on xpath=//*[@id='login_button_container']/div/form/div[3]/h3/button
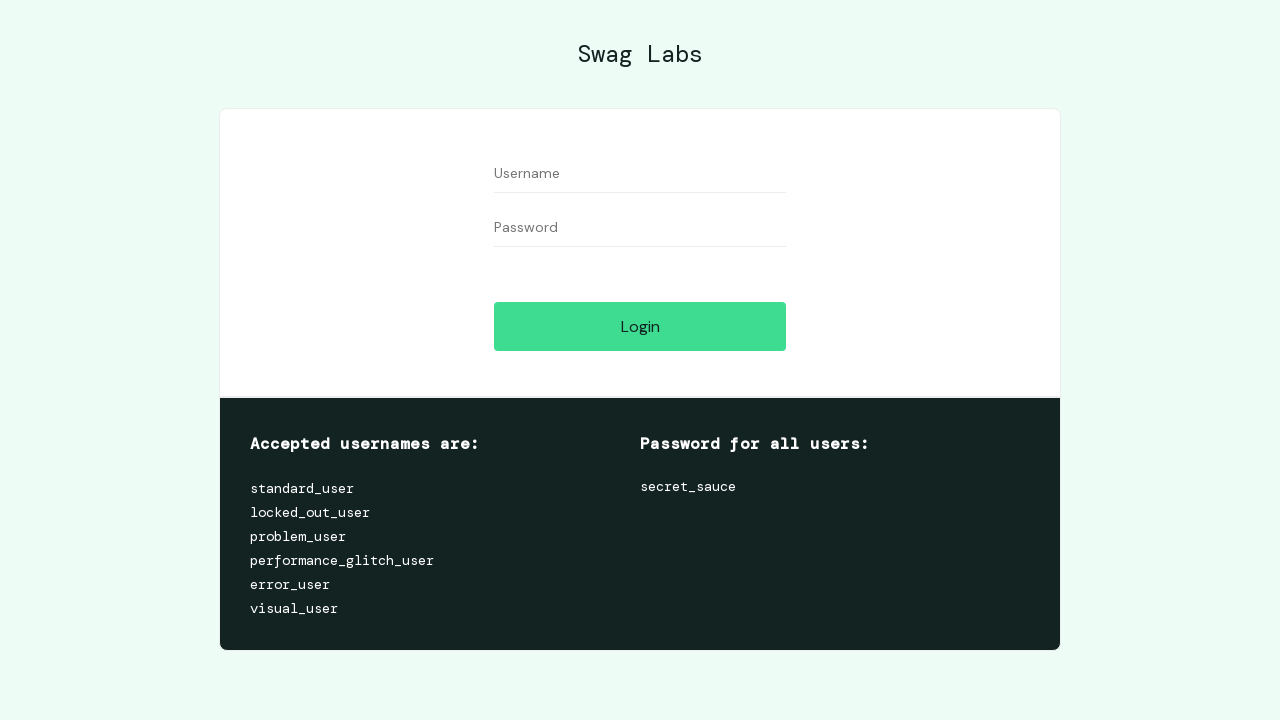

Verified that username error icon is no longer visible
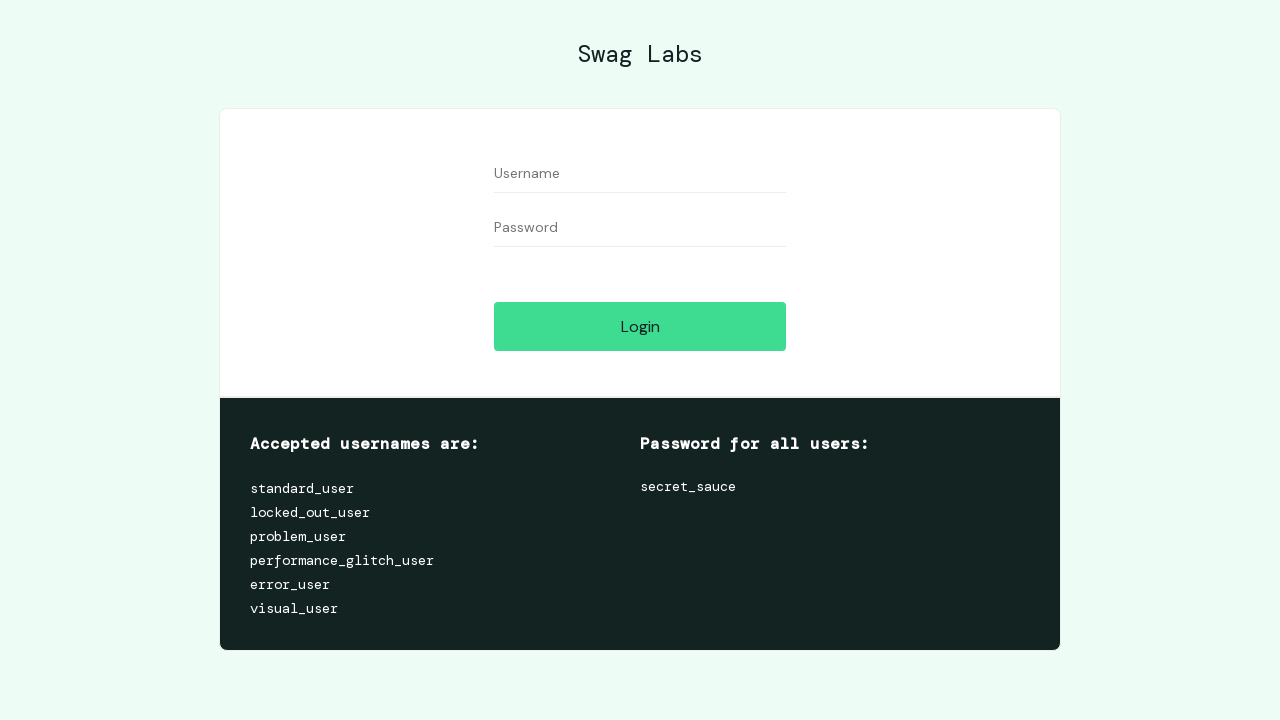

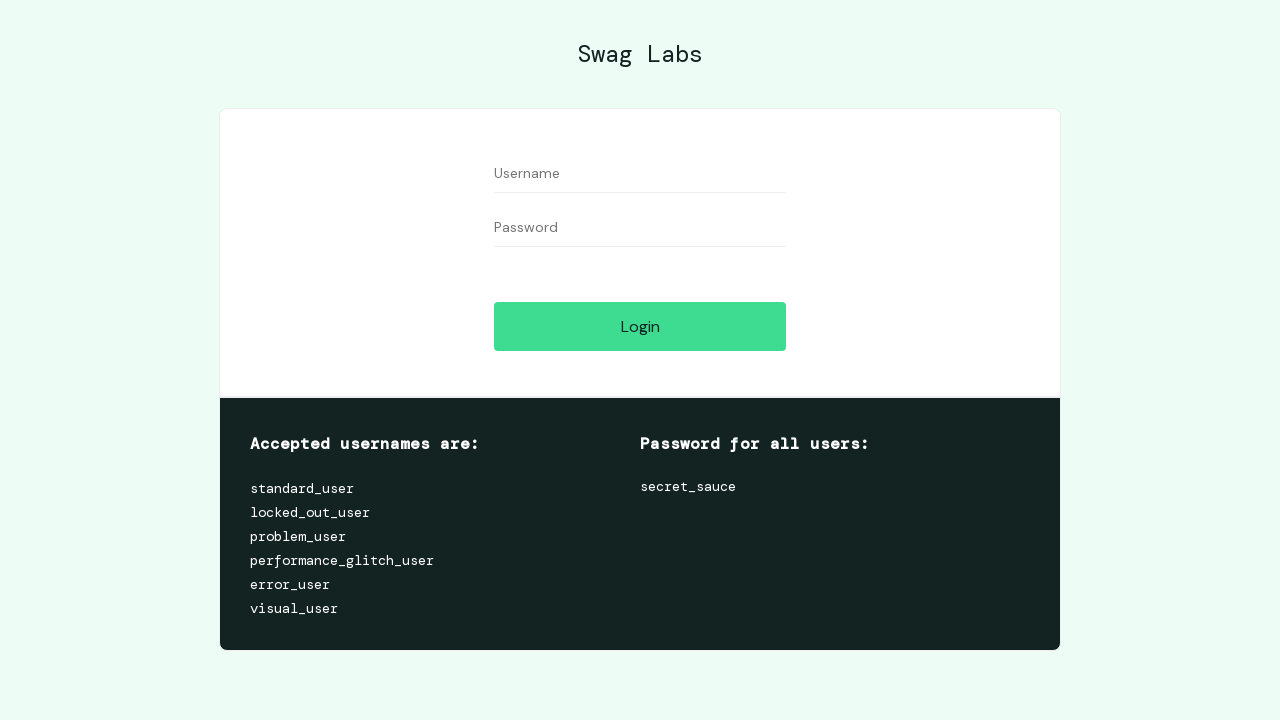